Tests alert handling functionality by triggering both standard and confirmation alerts, accepting the first and dismissing the second

Starting URL: https://rahulshettyacademy.com/AutomationPractice/

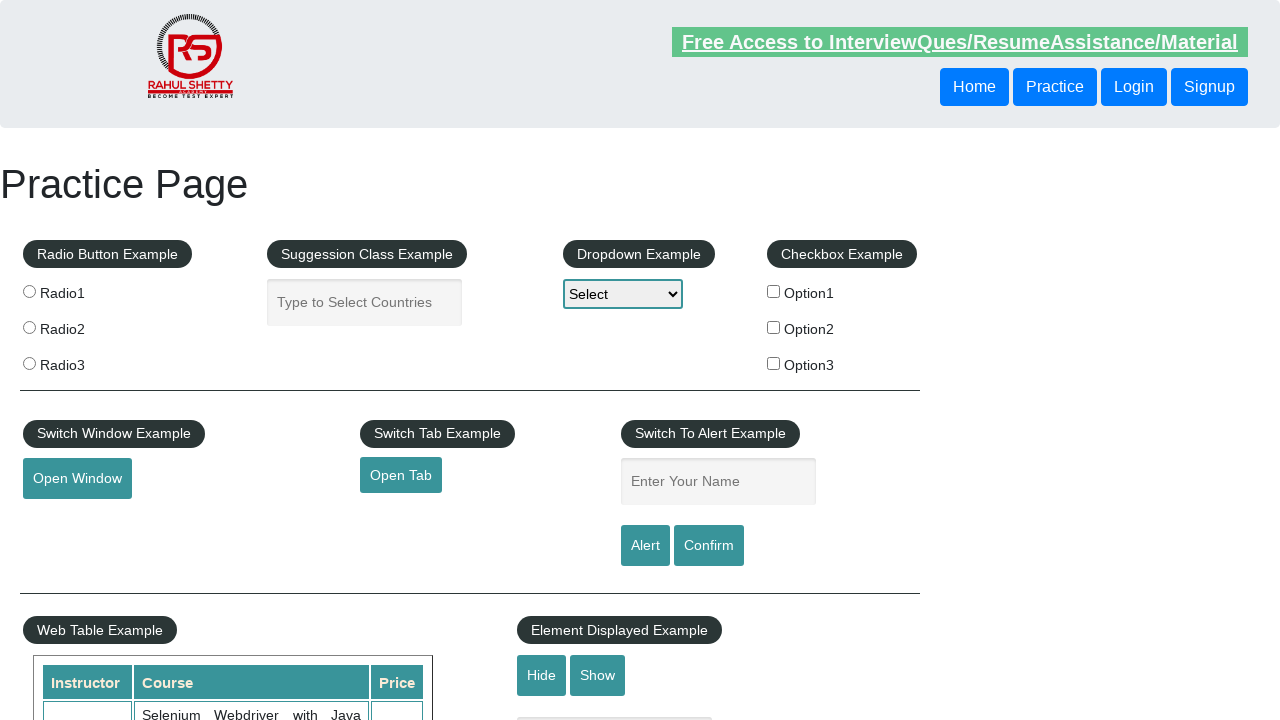

Filled name field with 'Pushkar' on #name
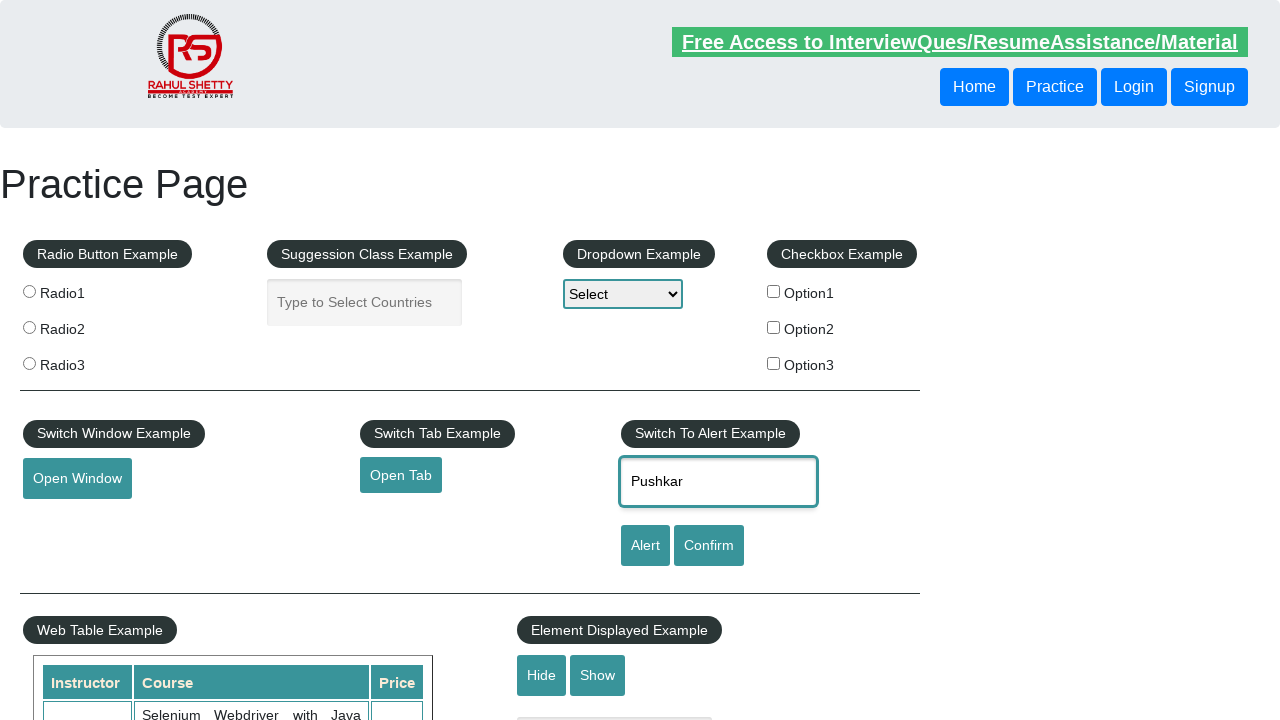

Clicked alert button to trigger standard alert at (645, 546) on #alertbtn
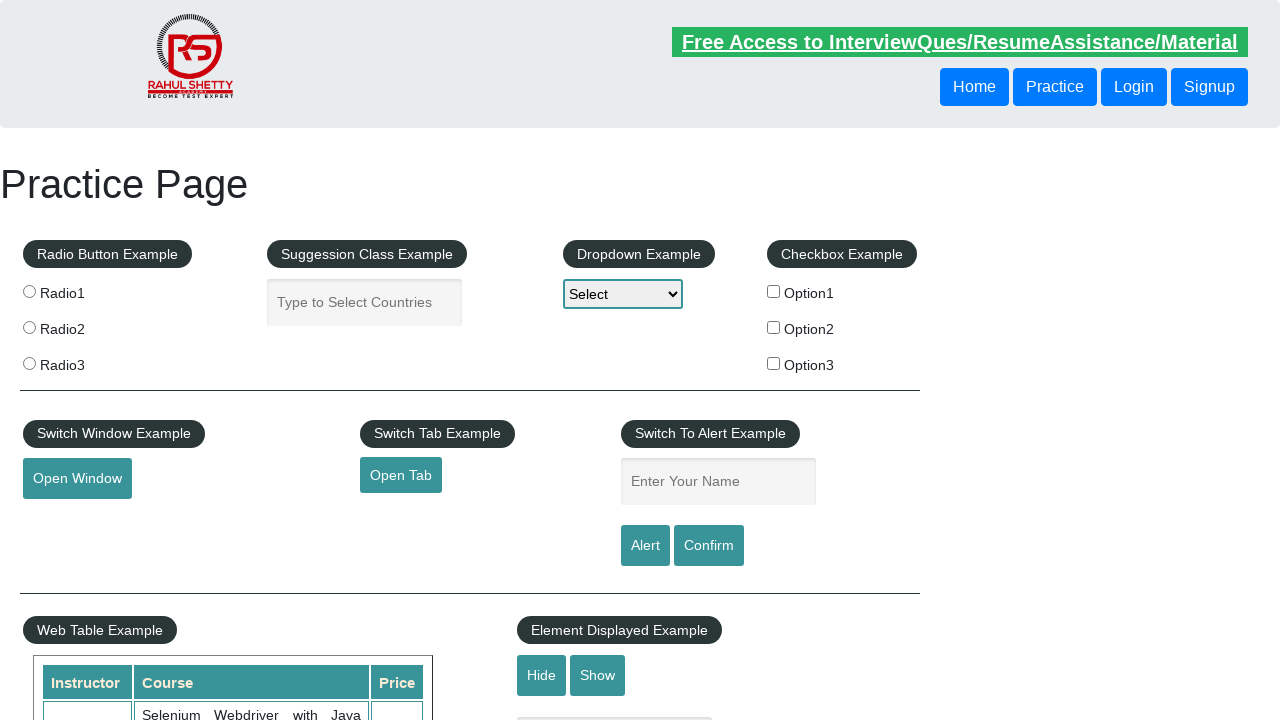

Accepted the standard alert dialog
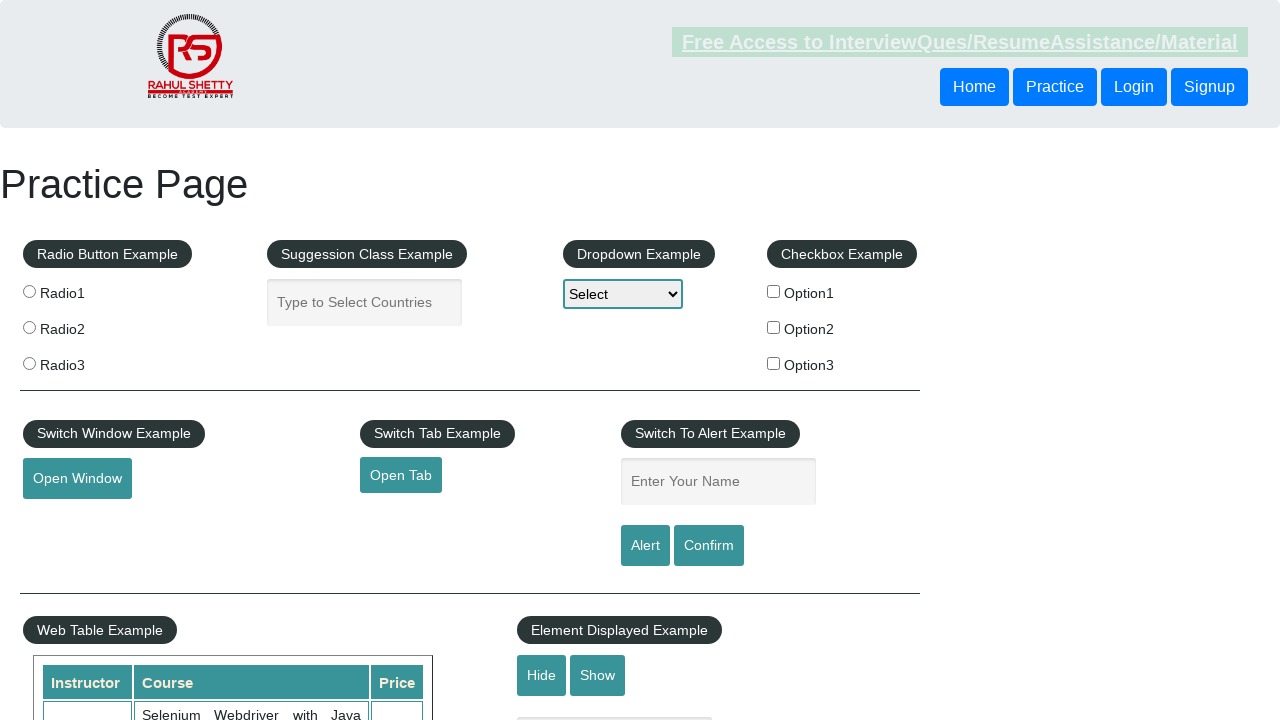

Filled name field with 'Pushkar' again for confirmation alert test on #name
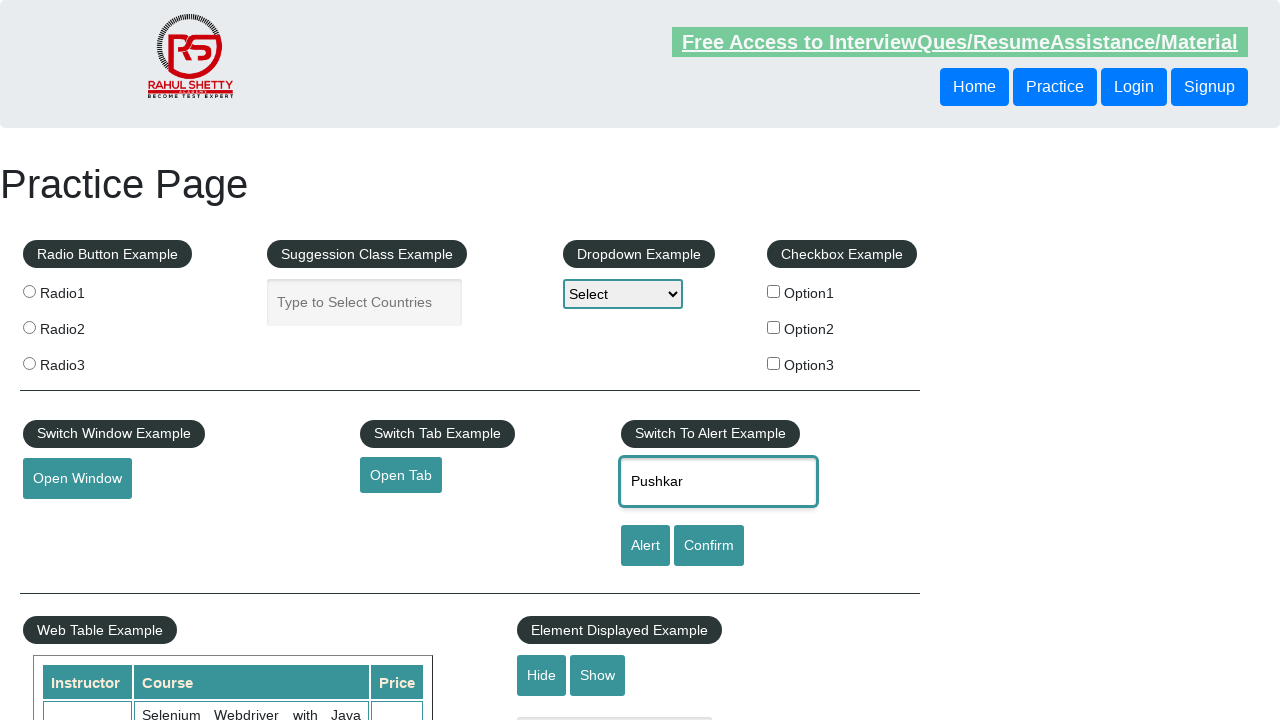

Clicked confirm button to trigger confirmation alert at (709, 546) on #confirmbtn
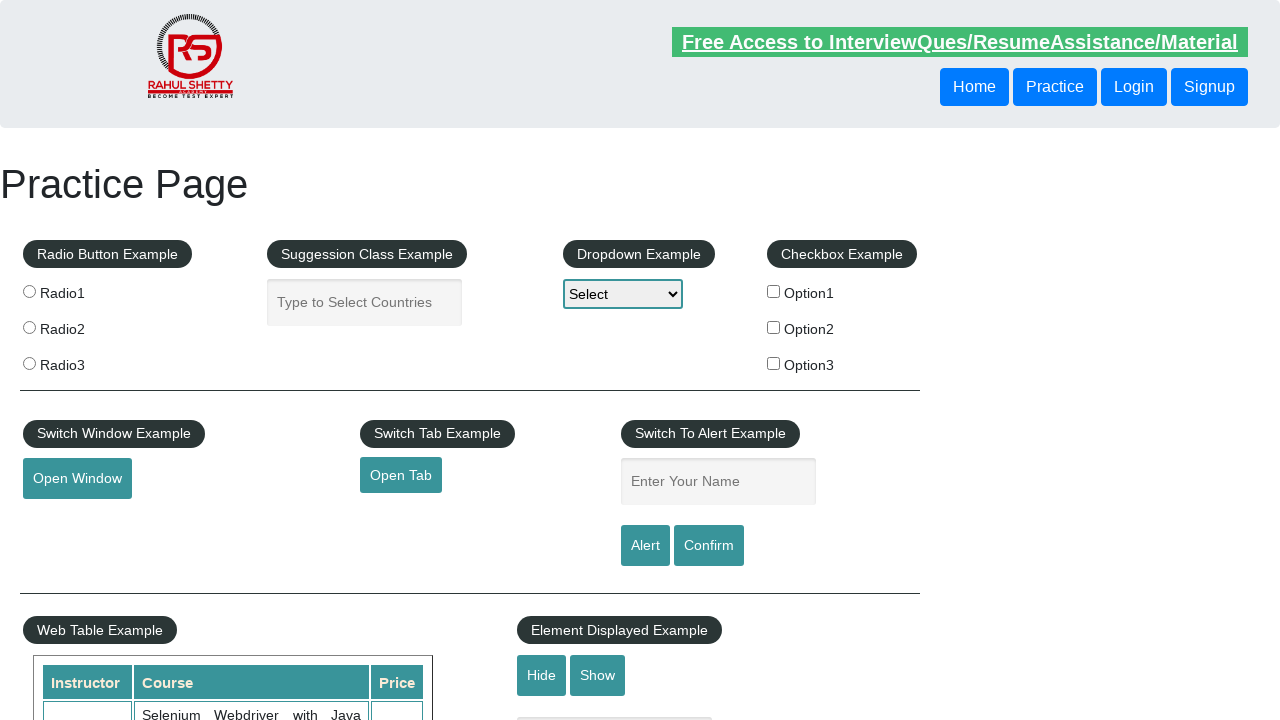

Dismissed the confirmation alert dialog
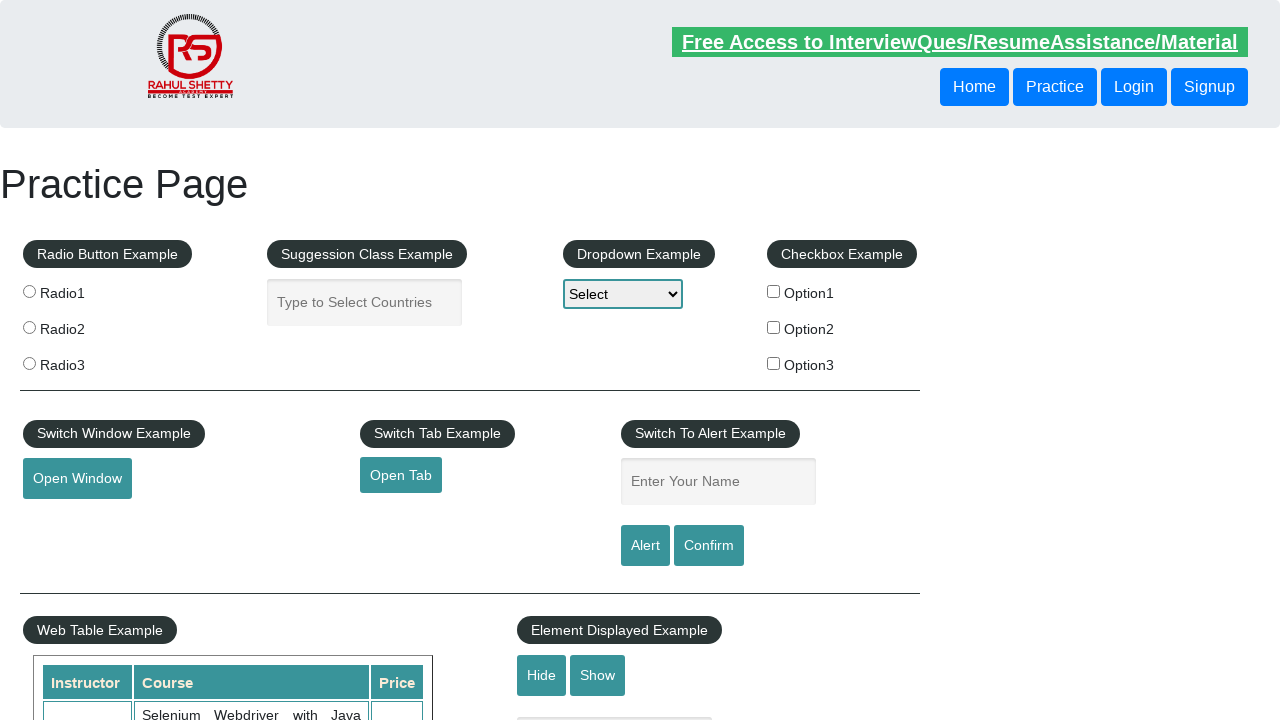

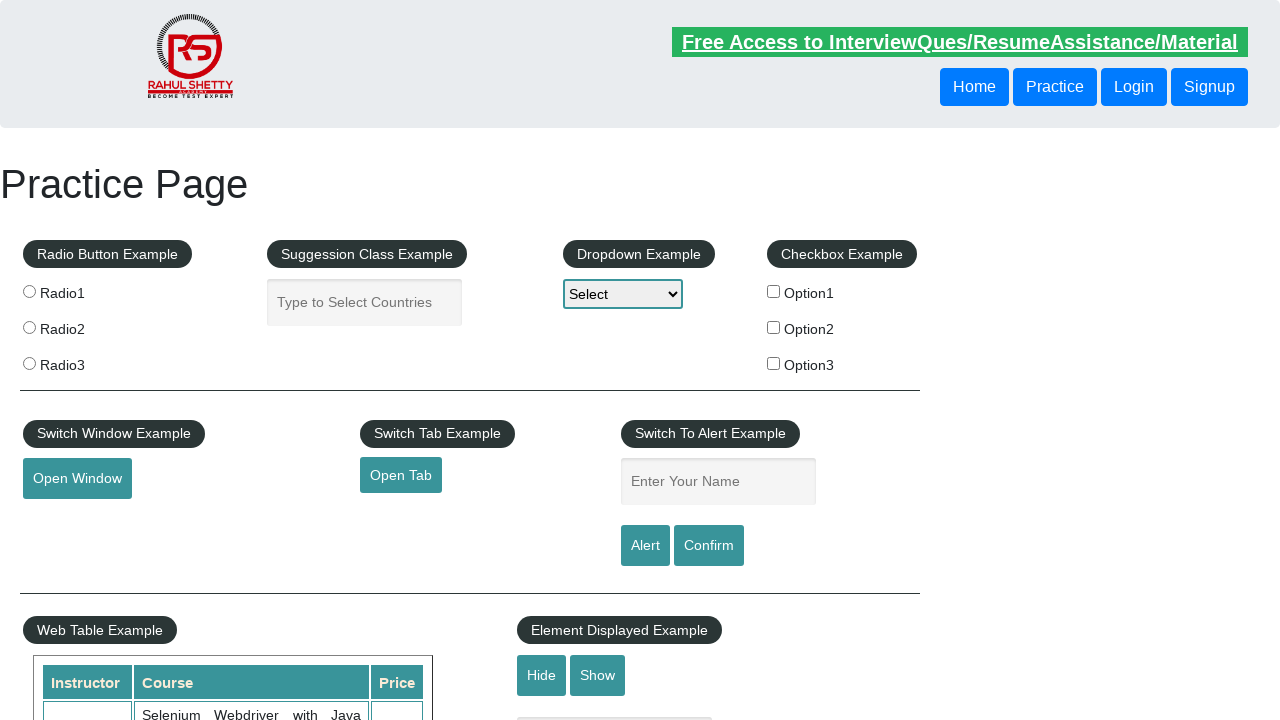